Searches for a book on the PWA book app by entering text into a search input field that is inside a shadow DOM

Starting URL: https://books-pwakit.appspot.com/

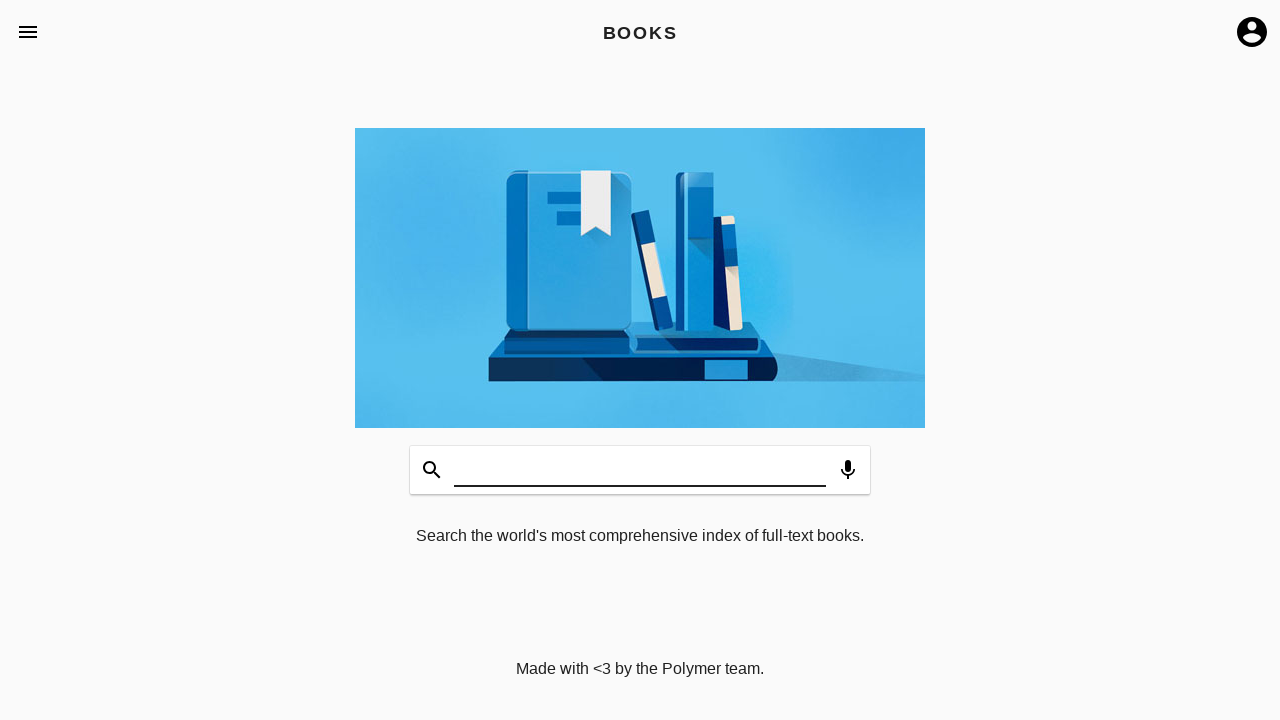

Accessed shadow DOM and entered 'Rich Dad Poor Dad' into search input field
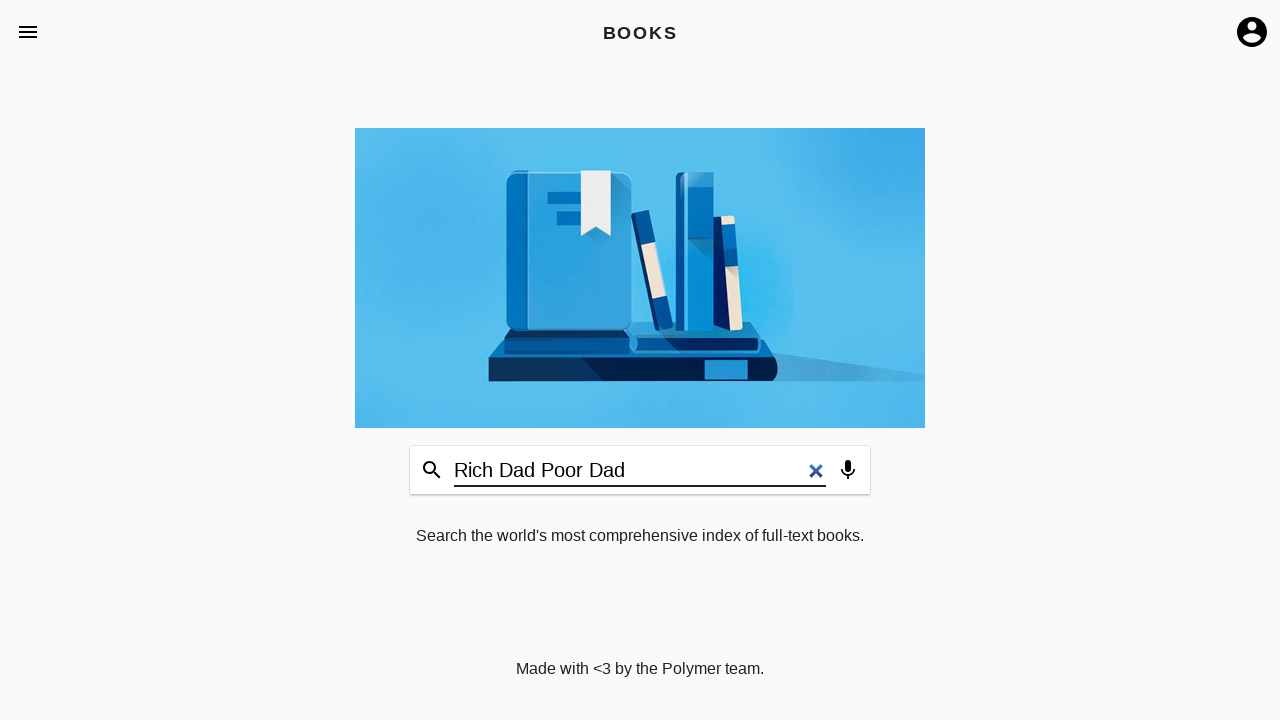

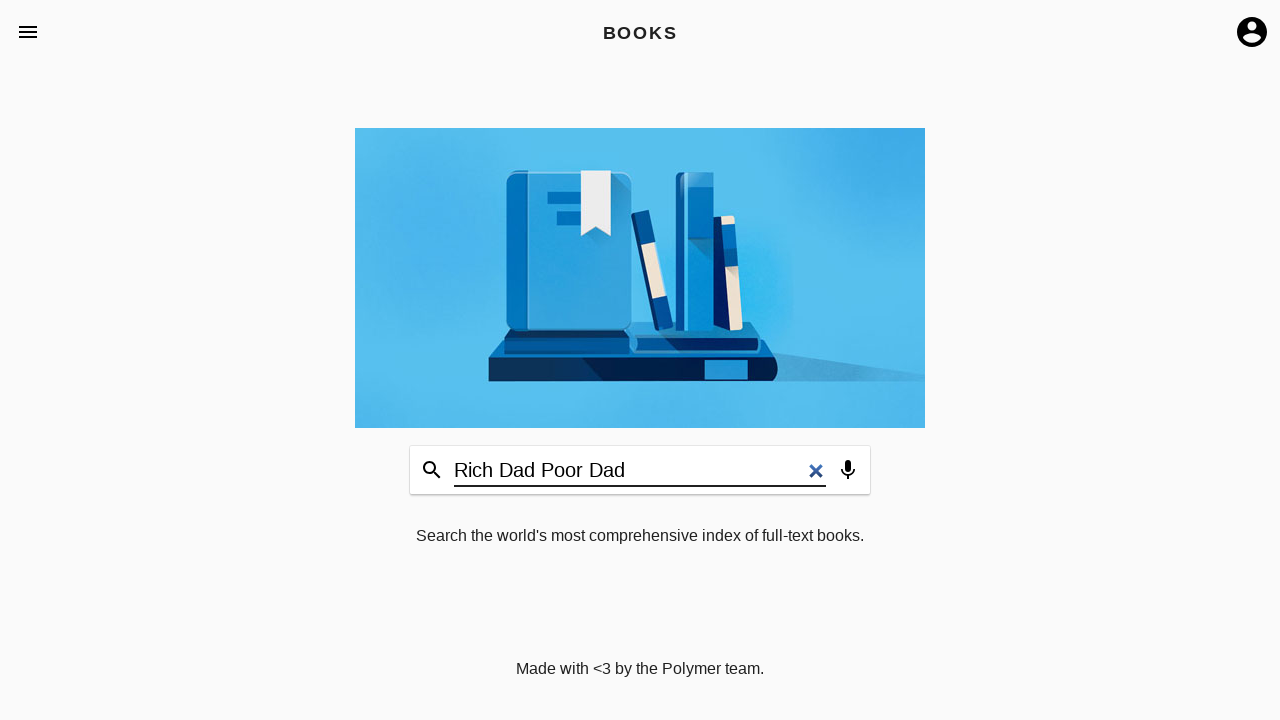